Tests that submitting an invalid email prevents form submission and highlights the email field with an error

Starting URL: https://demoqa.com/text-box

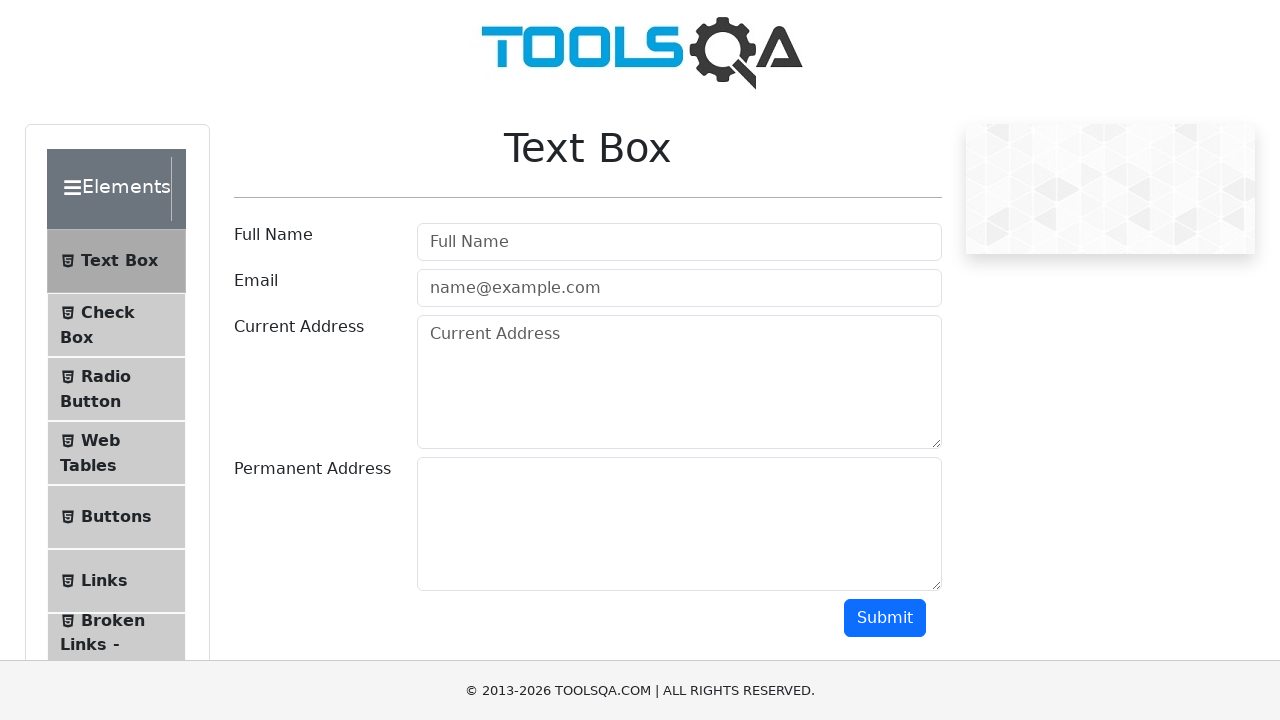

Filled full name field with 'Sarah Mitchell' on #userName
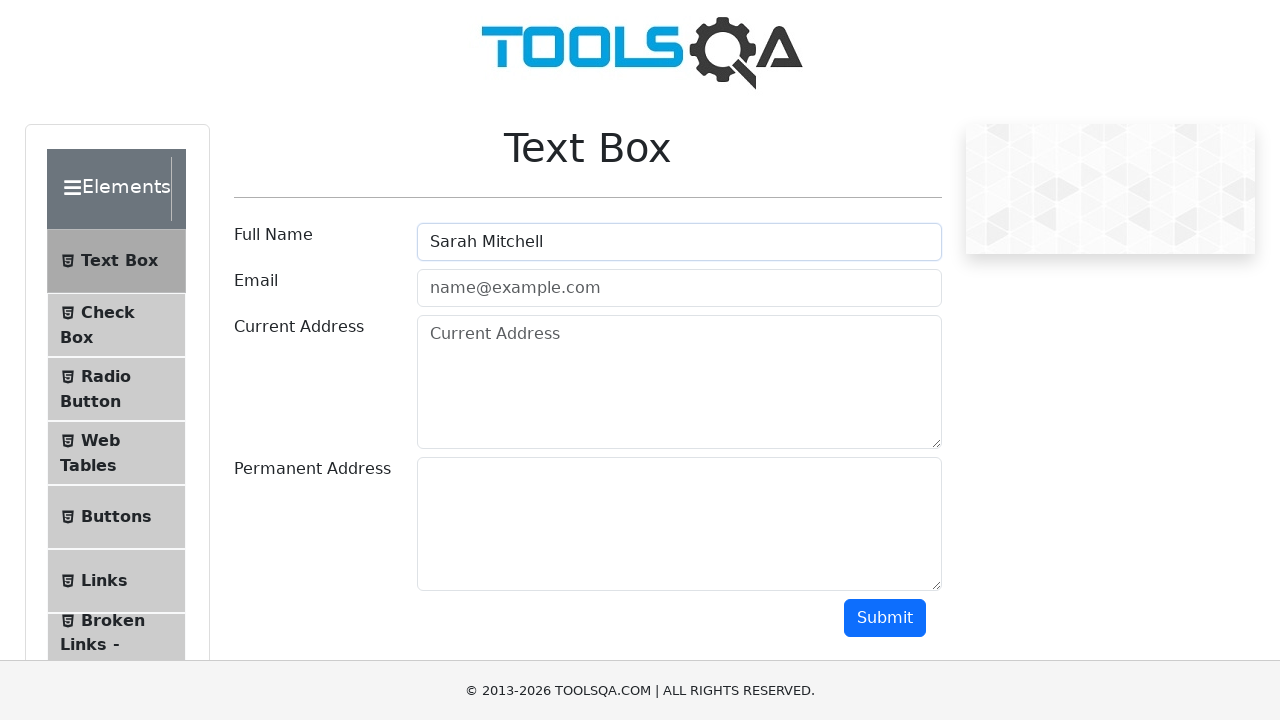

Filled email field with invalid email 'not-an-email' on #userEmail
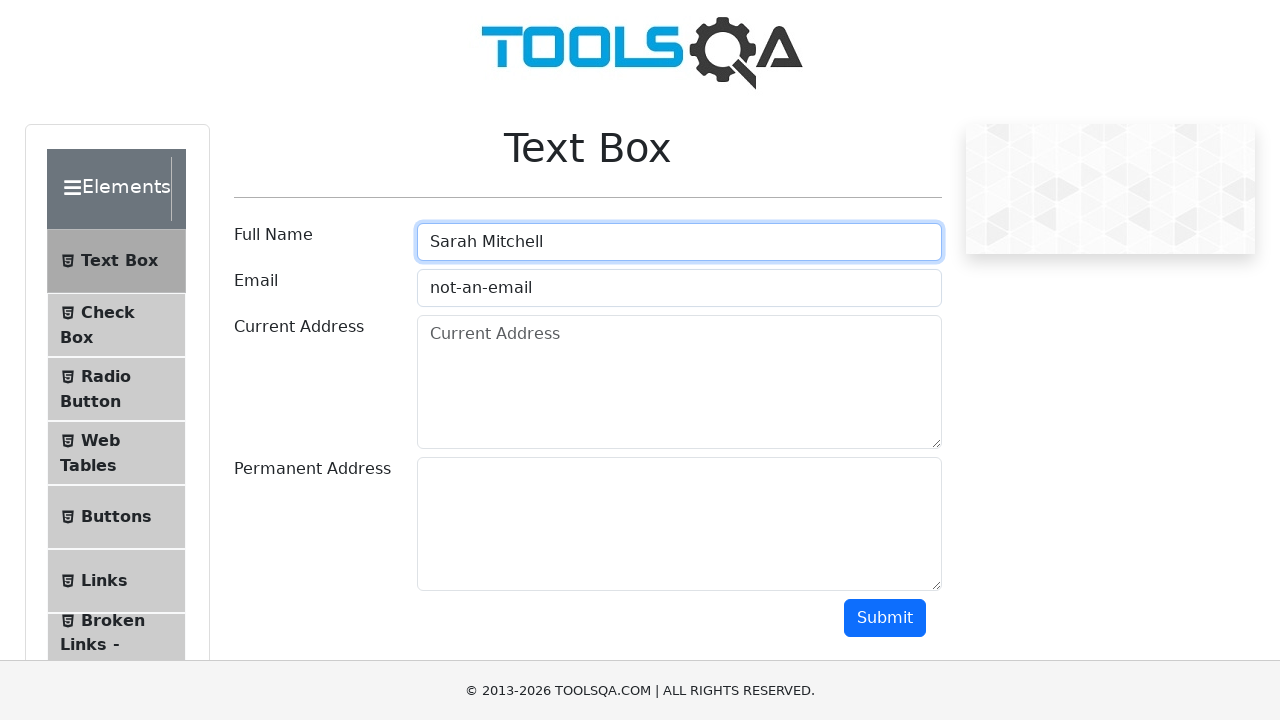

Filled current address field on #currentAddress
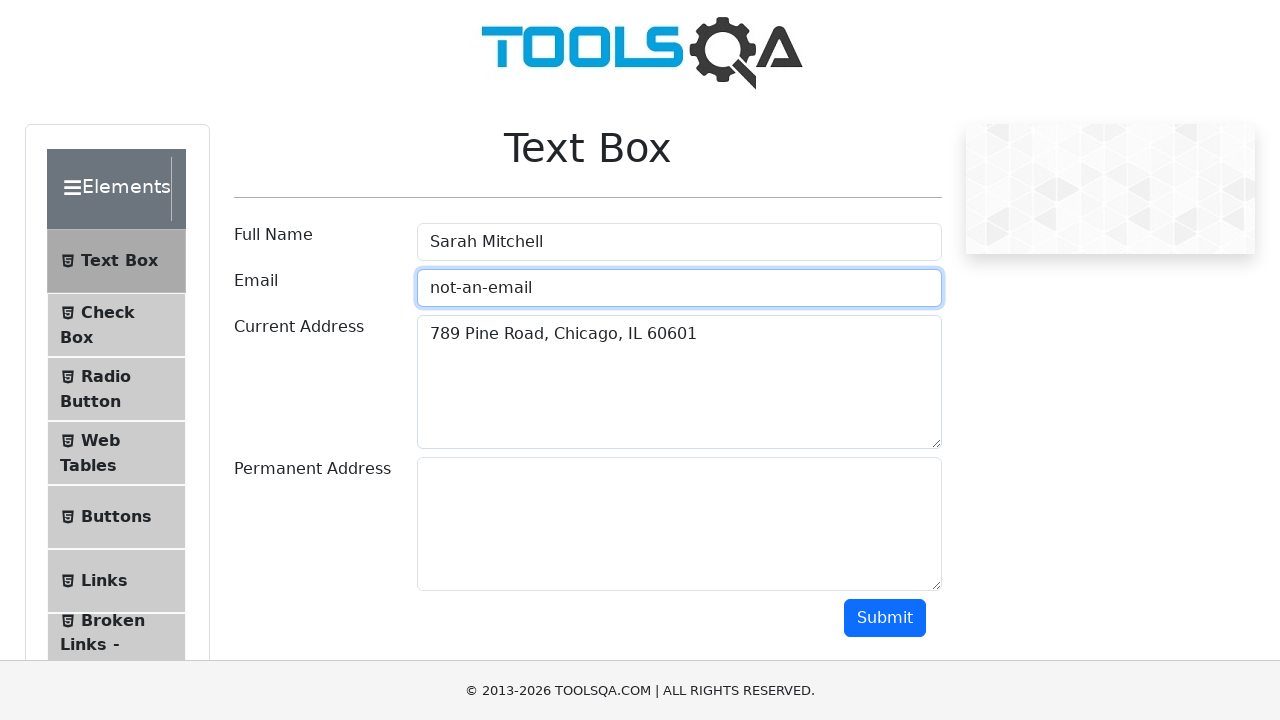

Filled permanent address field on #permanentAddress
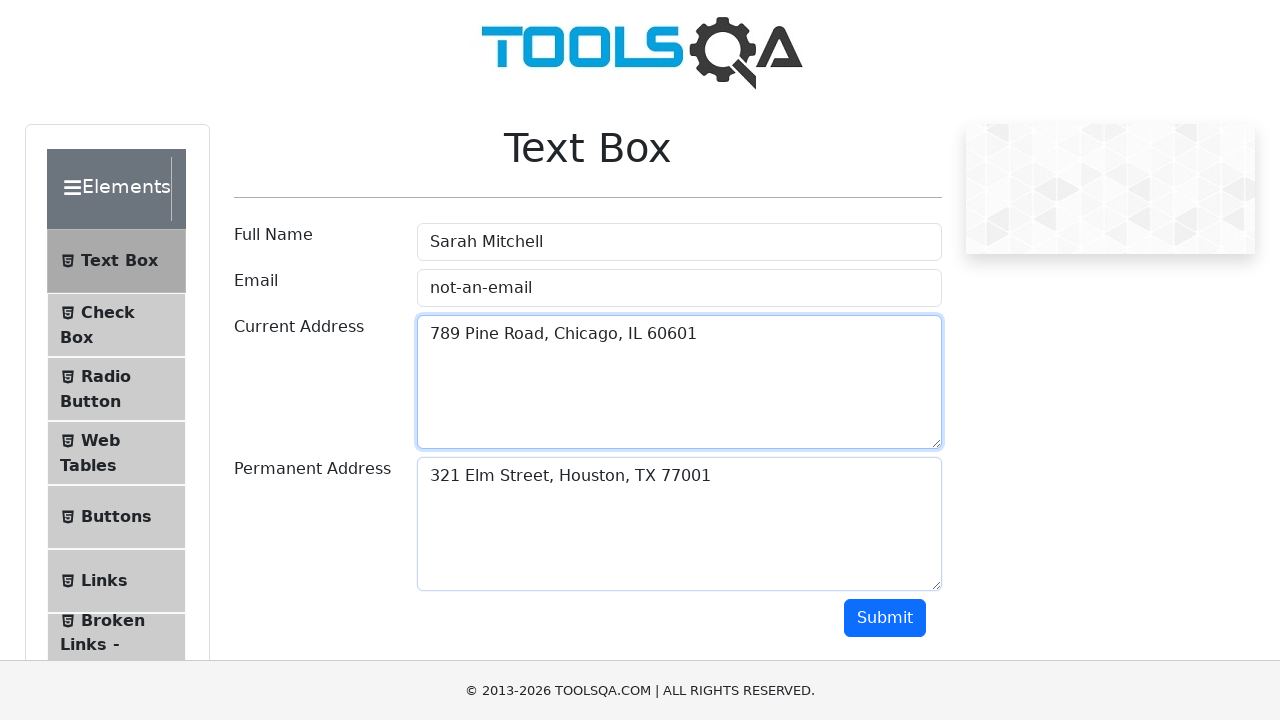

Clicked submit button to submit form with invalid email at (885, 618) on #submit
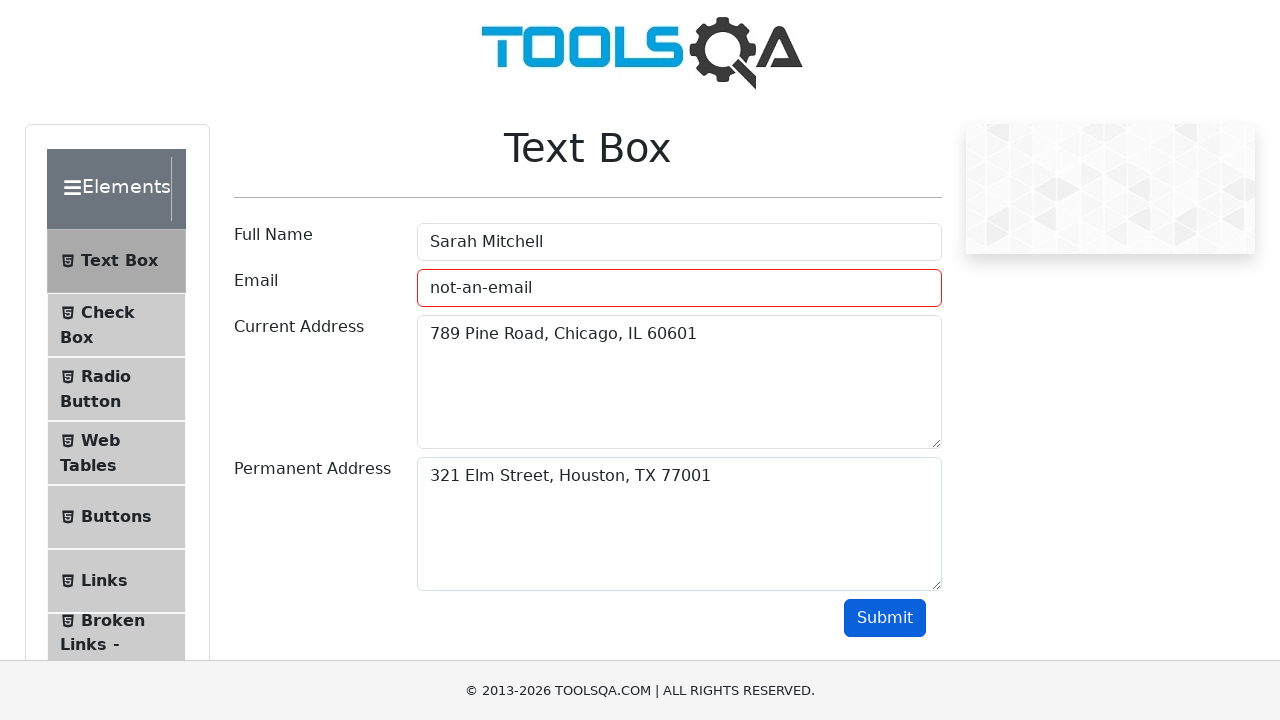

Verified email field is highlighted with error class
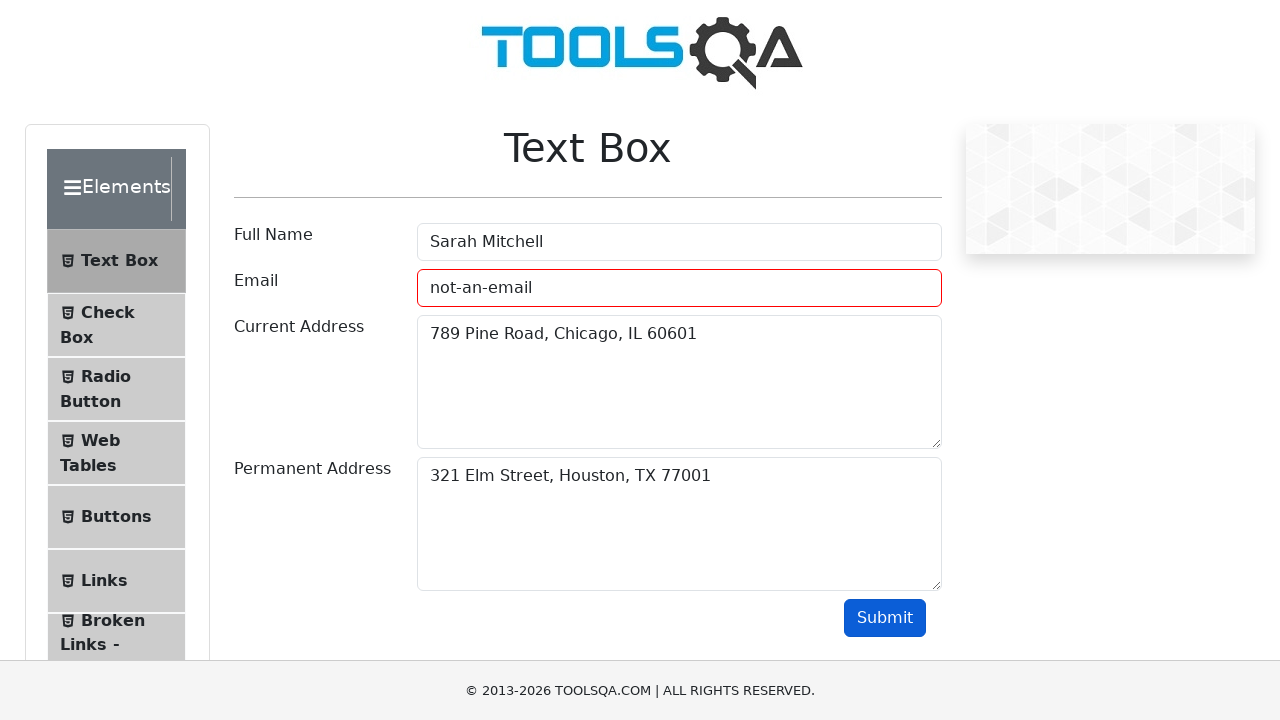

Verified output section is hidden due to invalid email submission
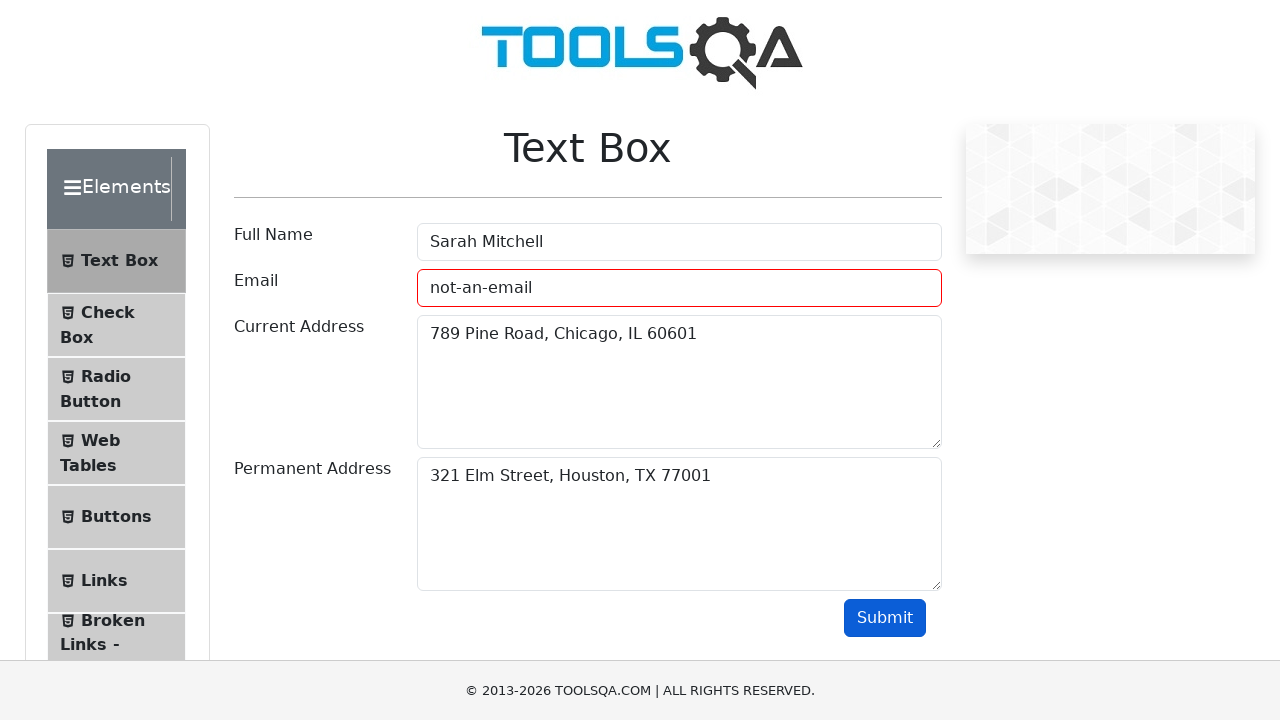

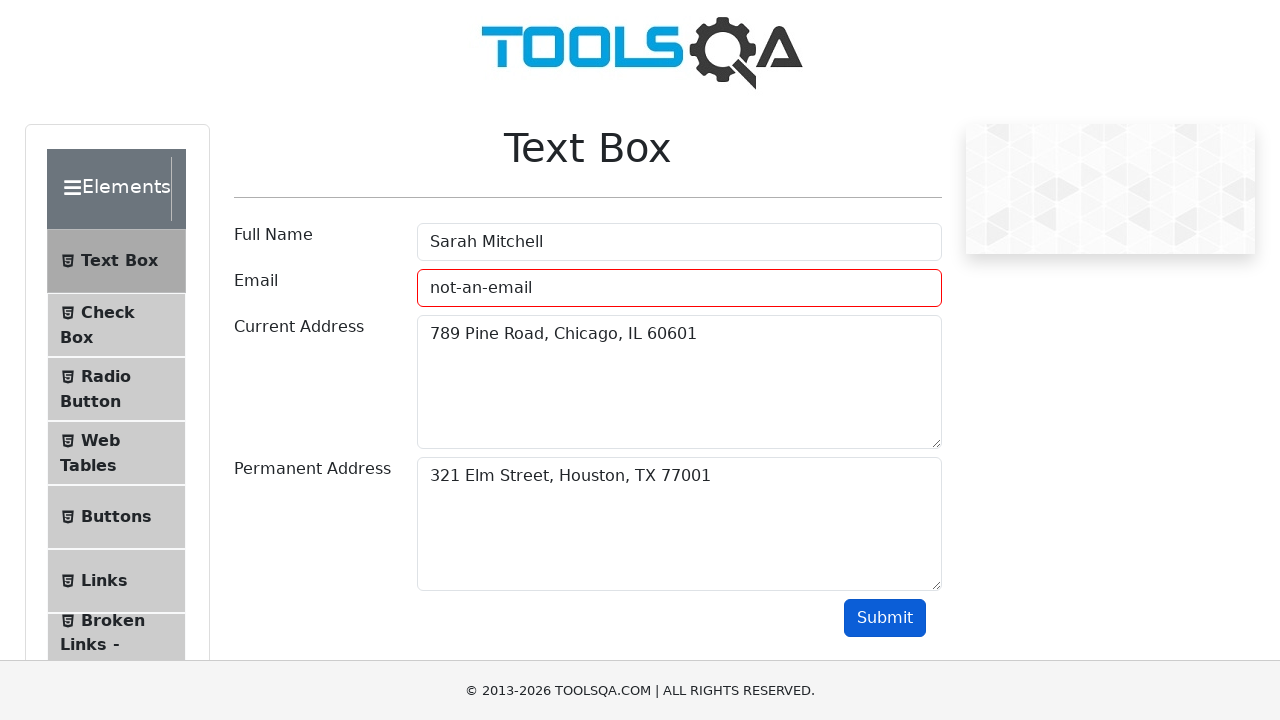